Tests an explicit wait scenario where the script waits for a price to change to $100, then clicks a book button, calculates a mathematical function based on a displayed value, enters the answer, and submits it.

Starting URL: http://suninjuly.github.io/explicit_wait2.html

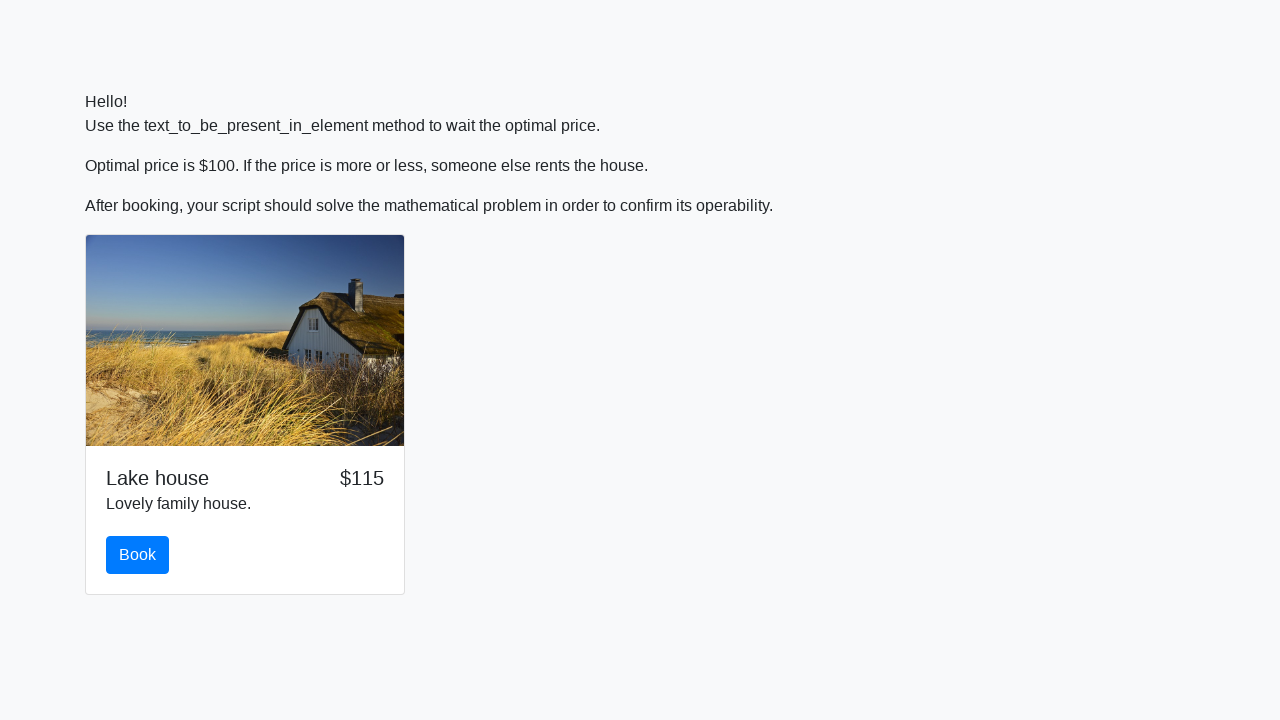

Waited for price to change to $100
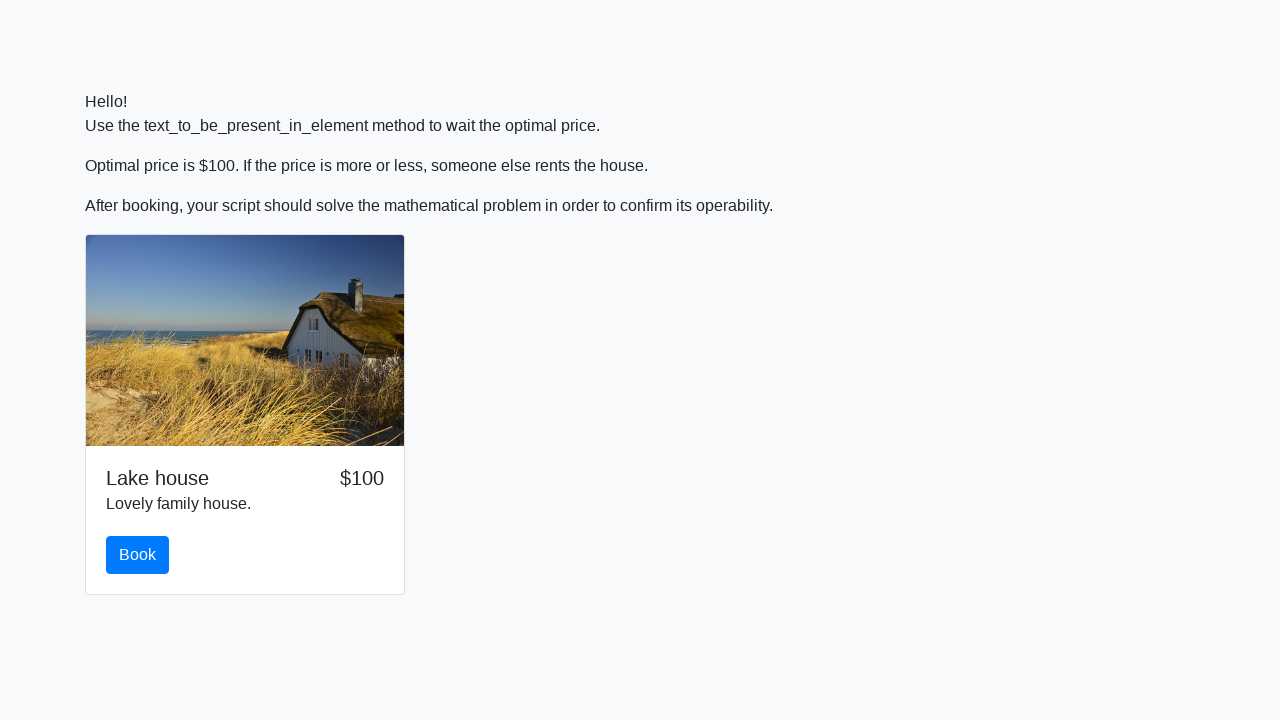

Clicked the book button at (138, 555) on #book
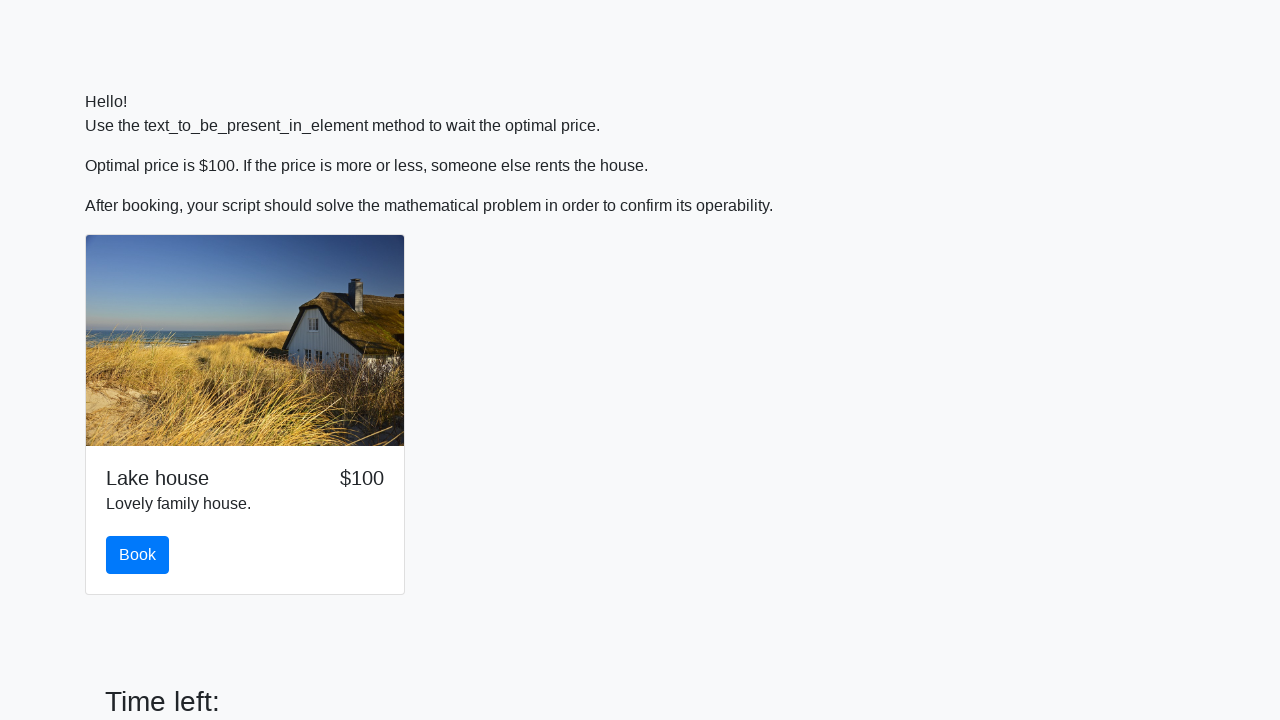

Retrieved input value: 225
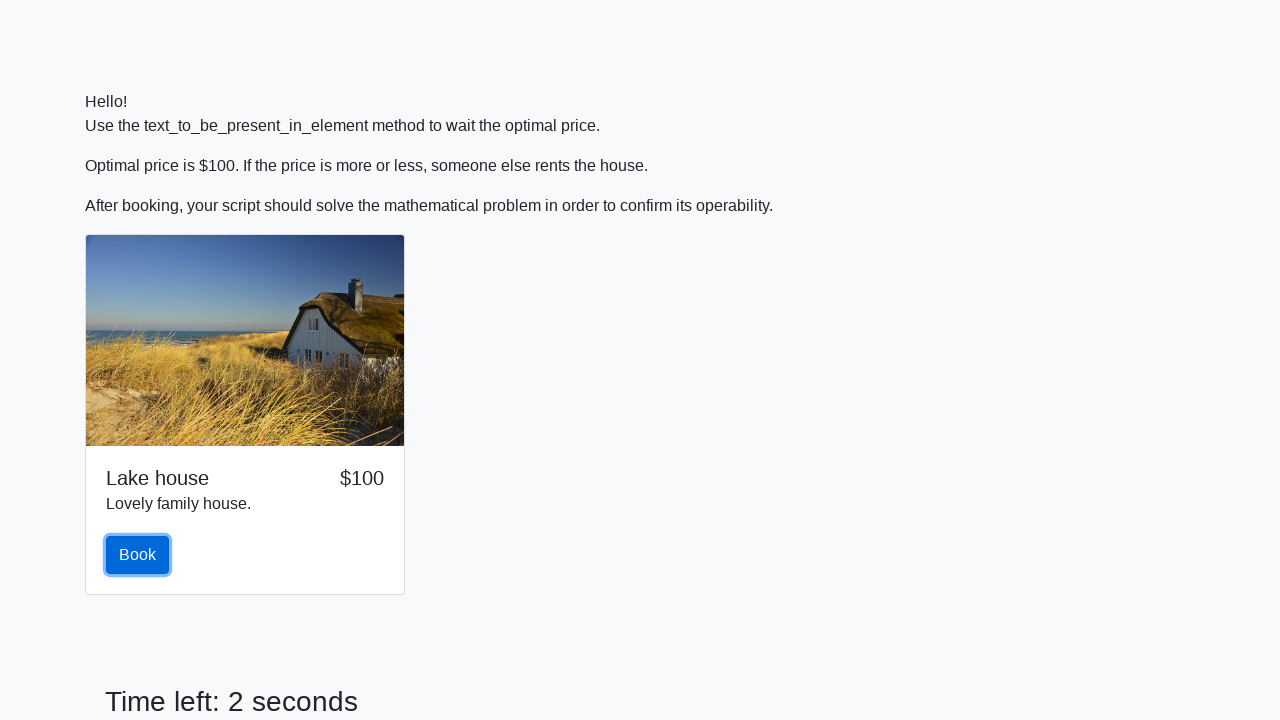

Calculated mathematical function result: 2.4124379711092487
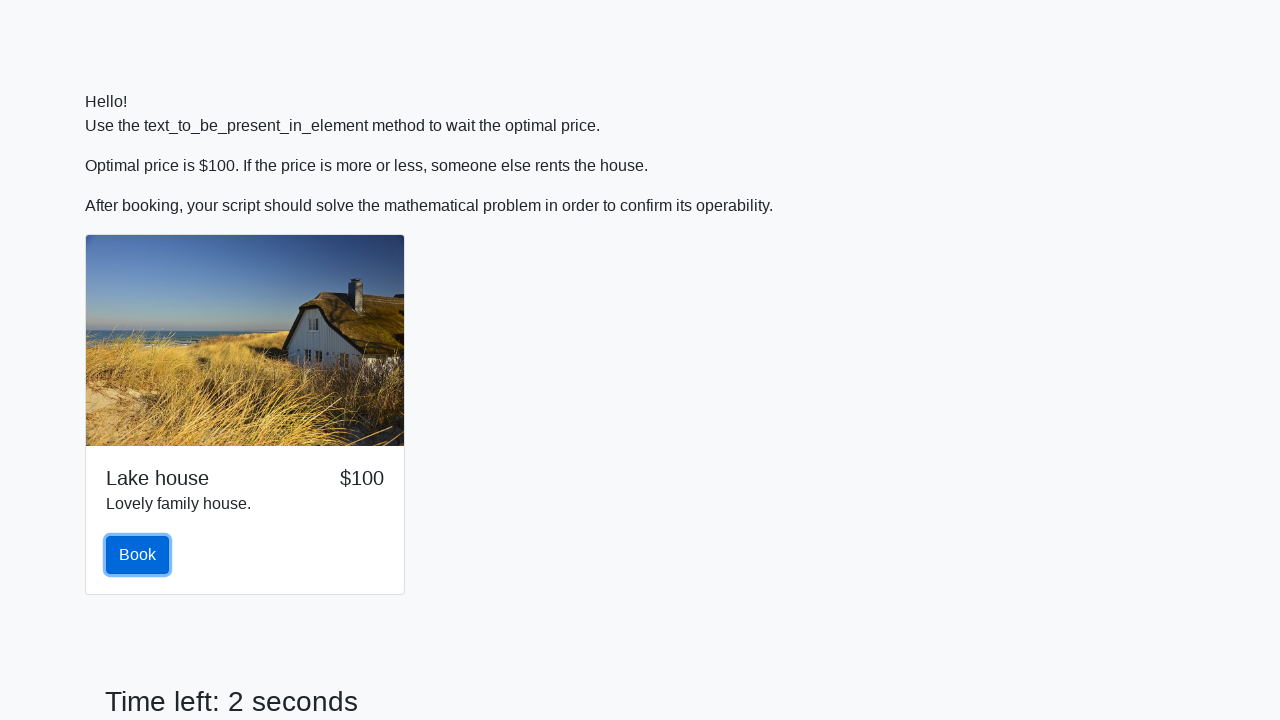

Entered calculated answer '2.4124379711092487' in answer field on #answer
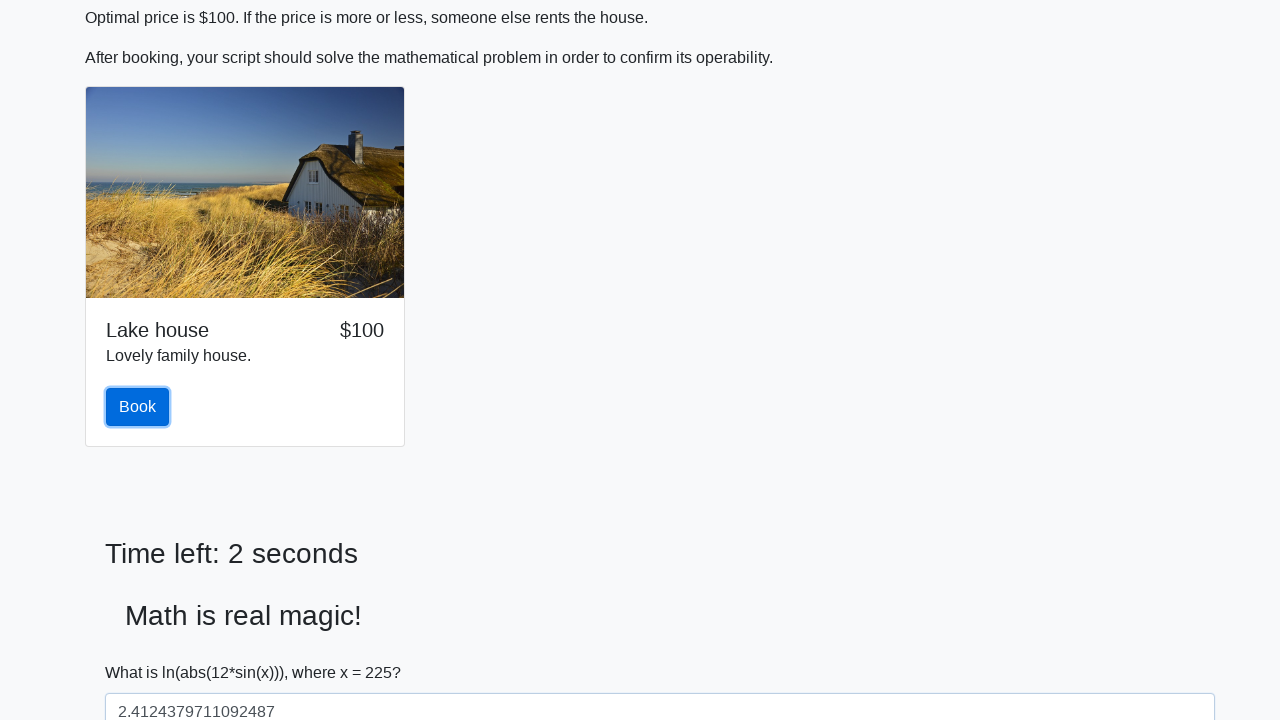

Clicked the solve button to submit at (143, 651) on #solve
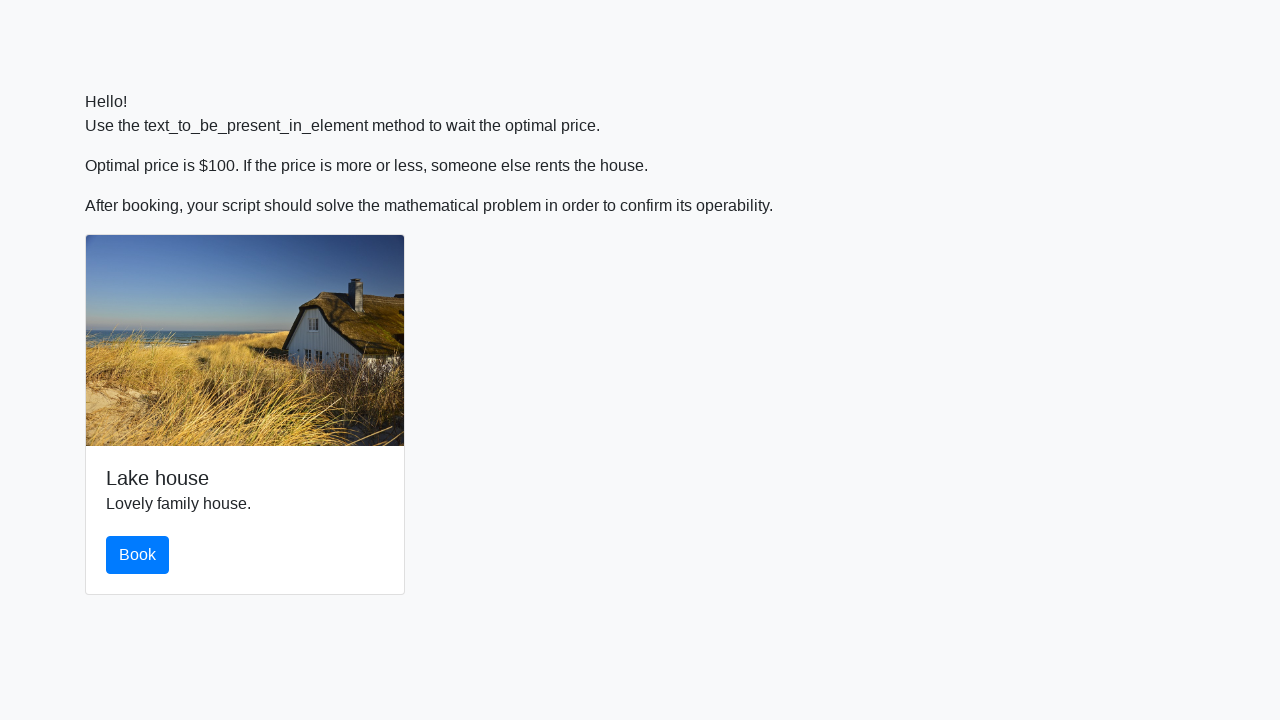

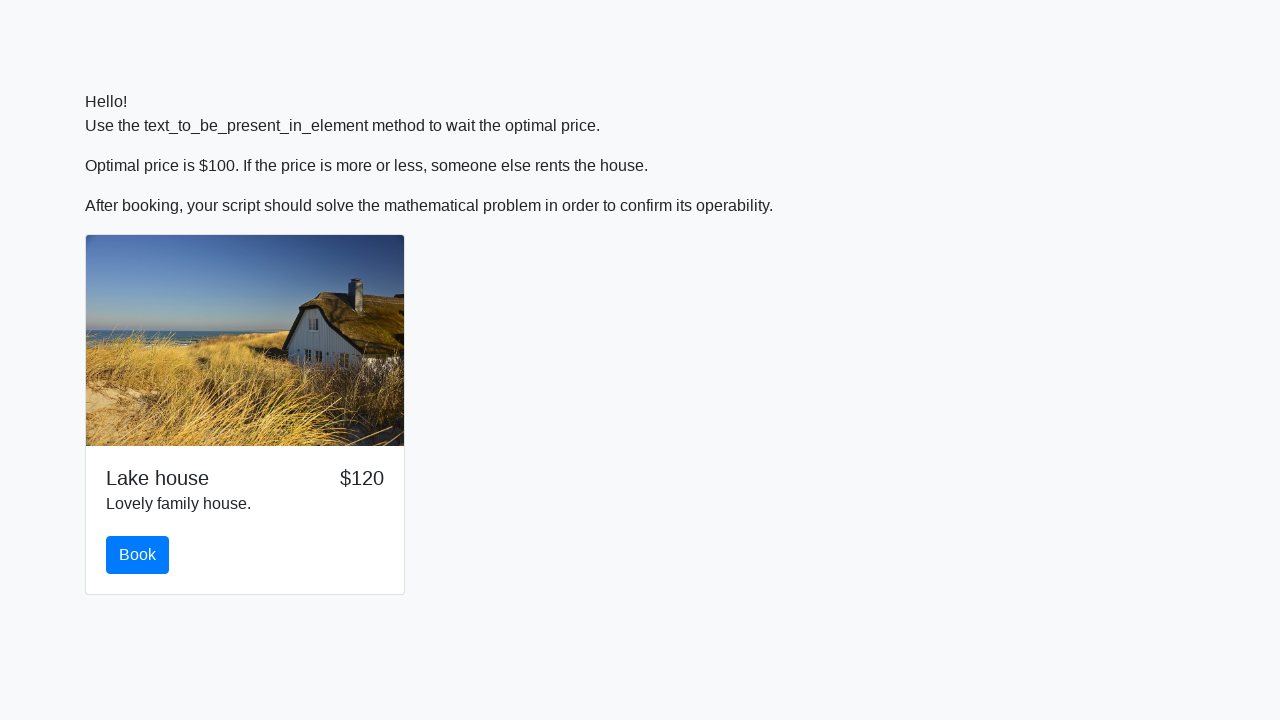